Tests a registration form by filling in first name and last name fields with randomly generated data and clicking the submit button.

Starting URL: http://demo.automationtesting.in/Register.html

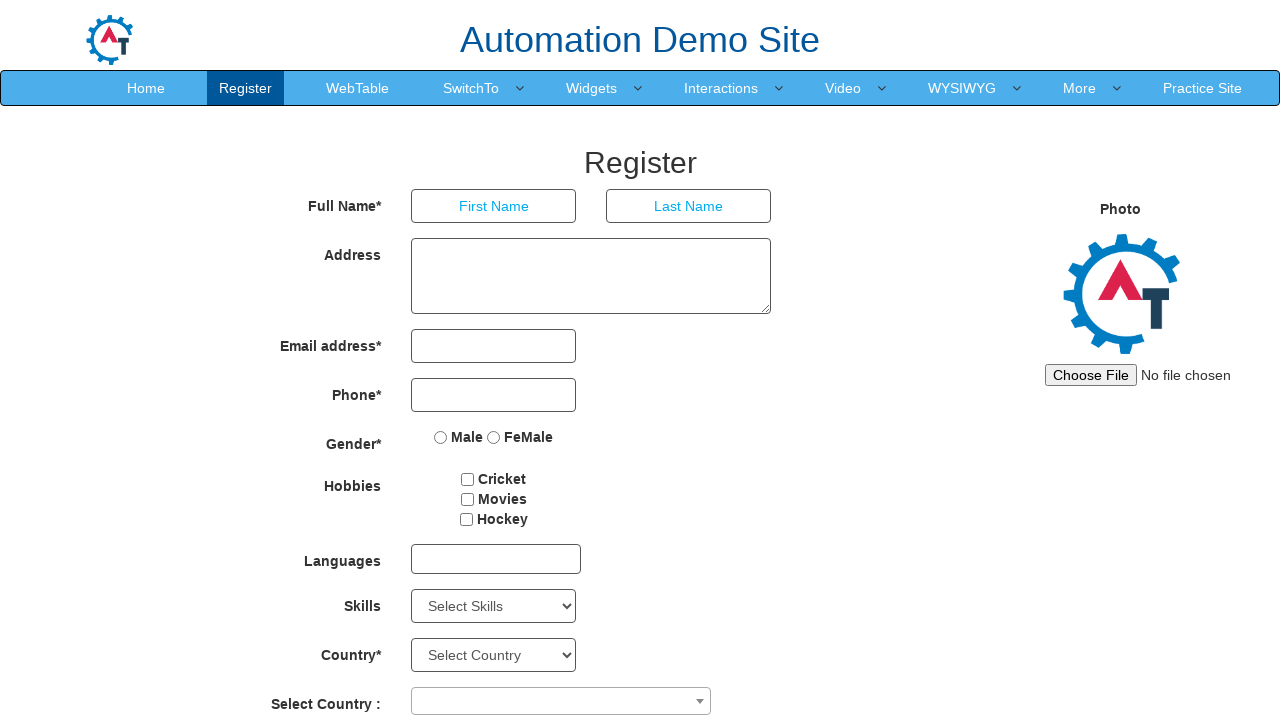

Filled first name field with 'firstname79282' on input[placeholder='First Name']
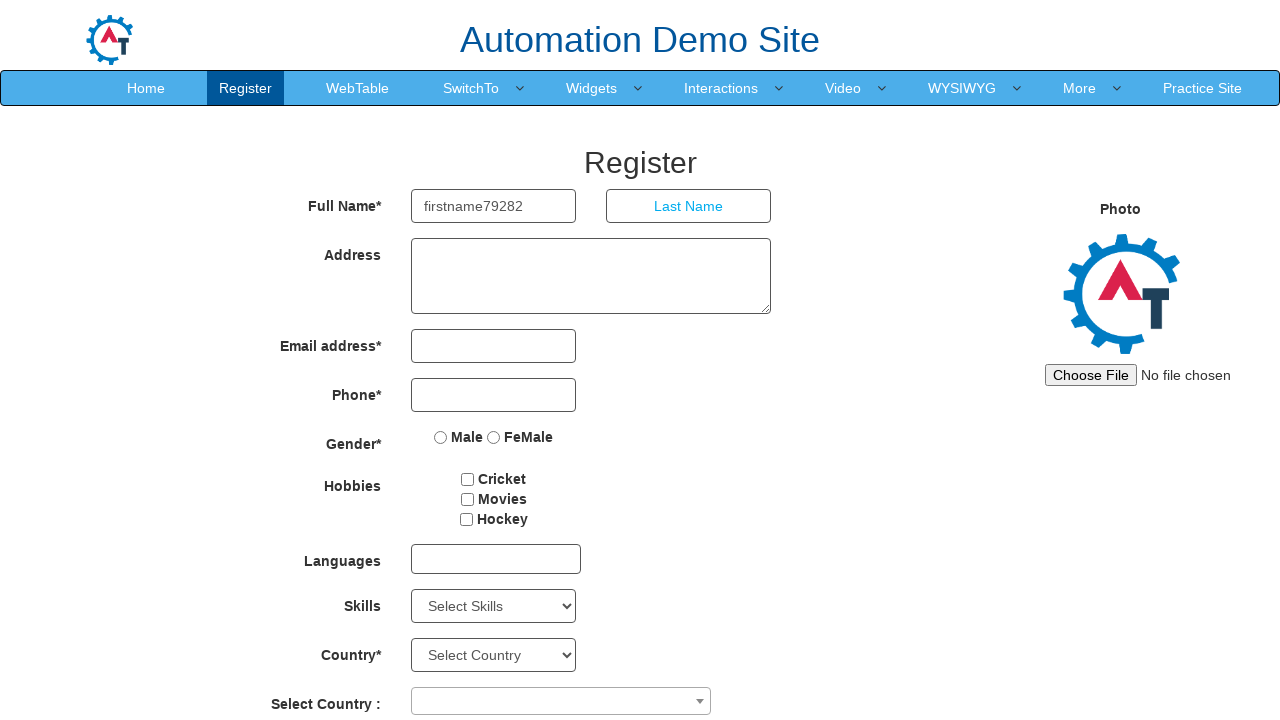

Filled last name field with 'lastname79283' on input[placeholder='Last Name']
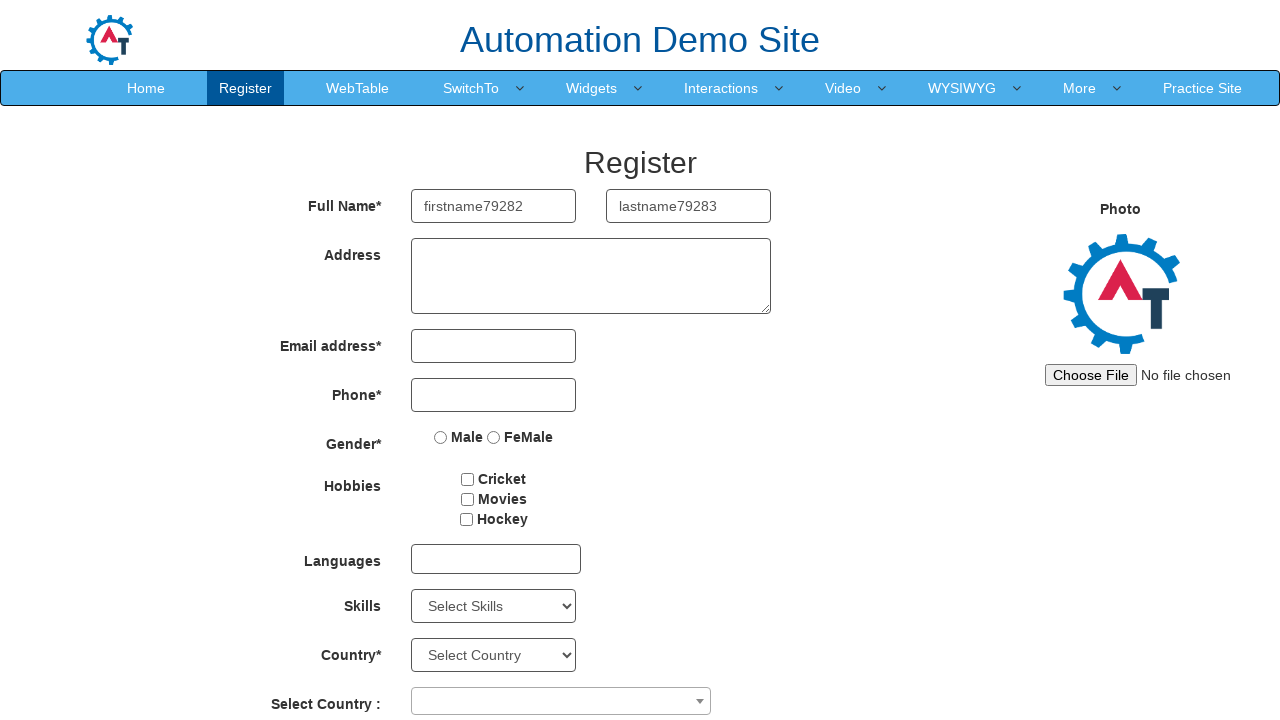

Clicked submit button to register at (572, 623) on button#submitbtn
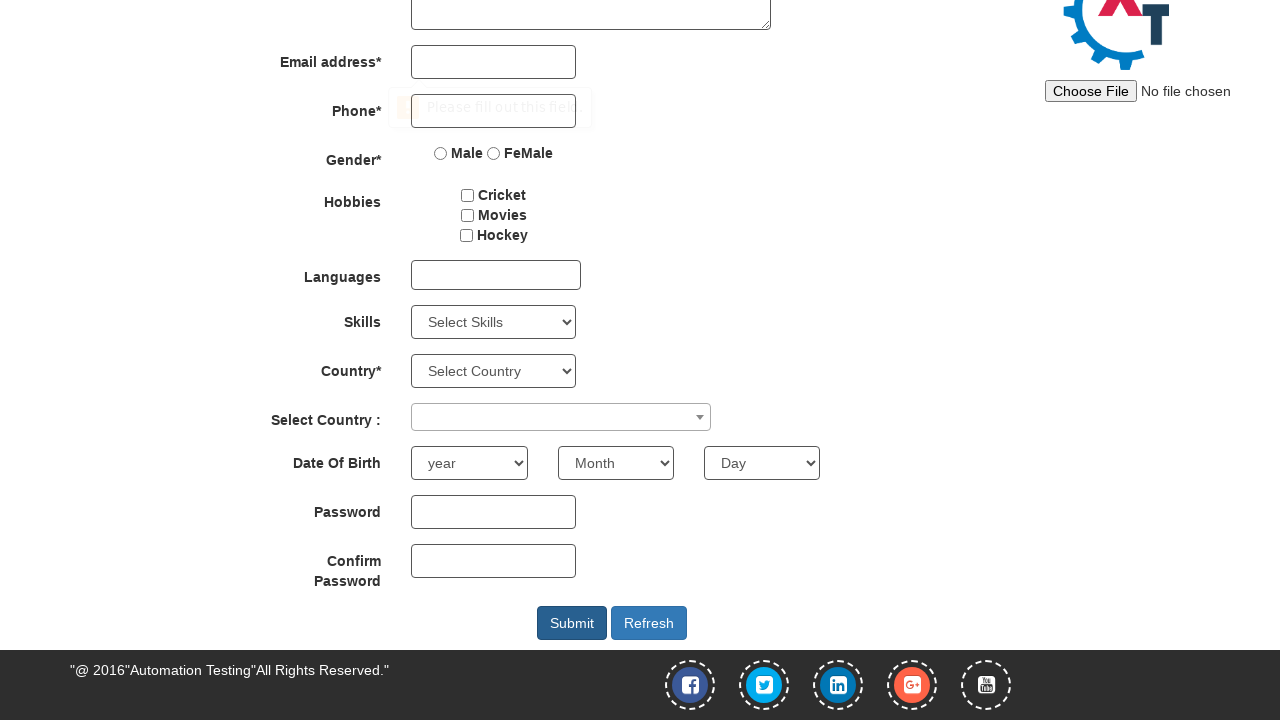

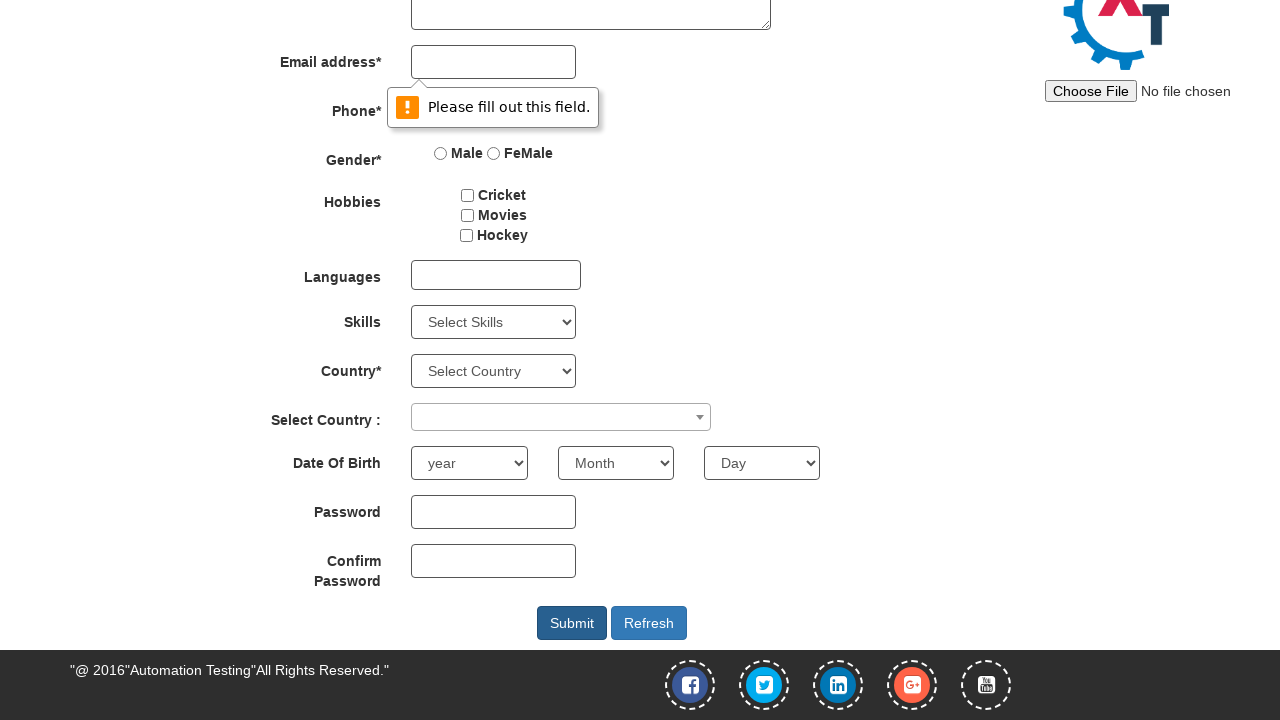